Tests checkbox functionality by clicking to check and uncheck a checkbox, verifying its selected state changes accordingly

Starting URL: http://the-internet.herokuapp.com/checkboxes

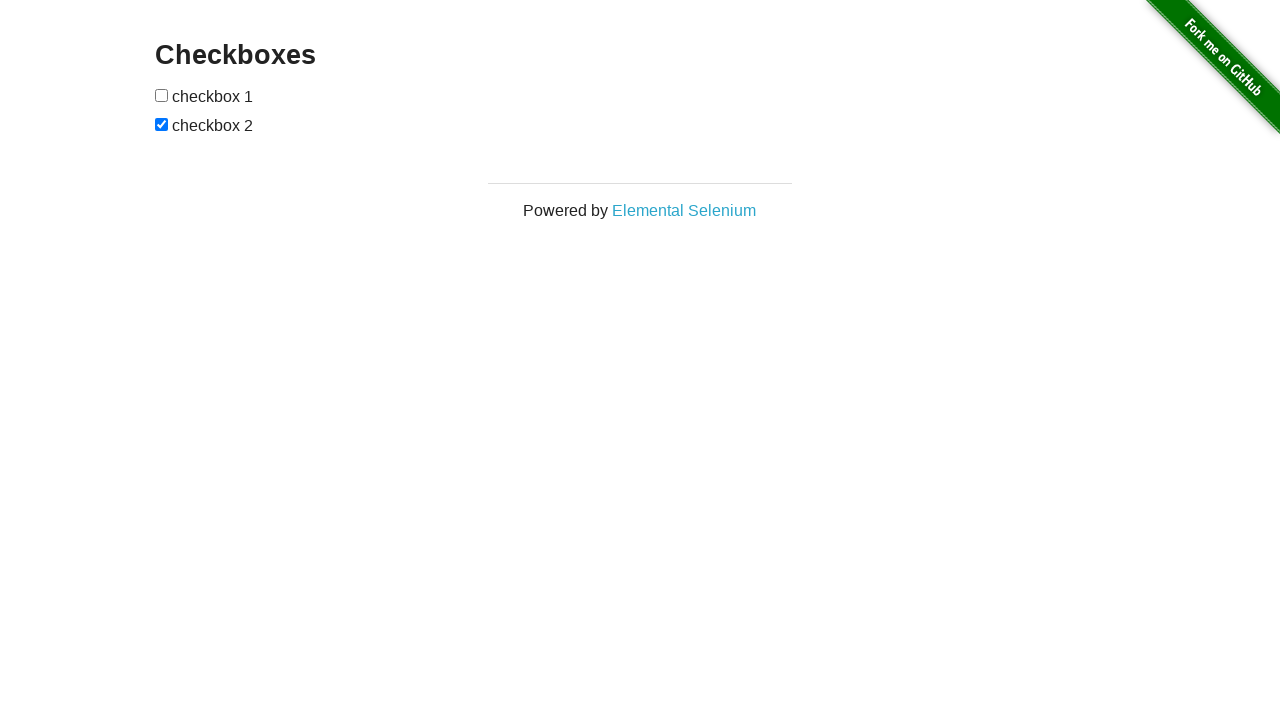

Clicked the first checkbox to check it at (162, 95) on input >> nth=0
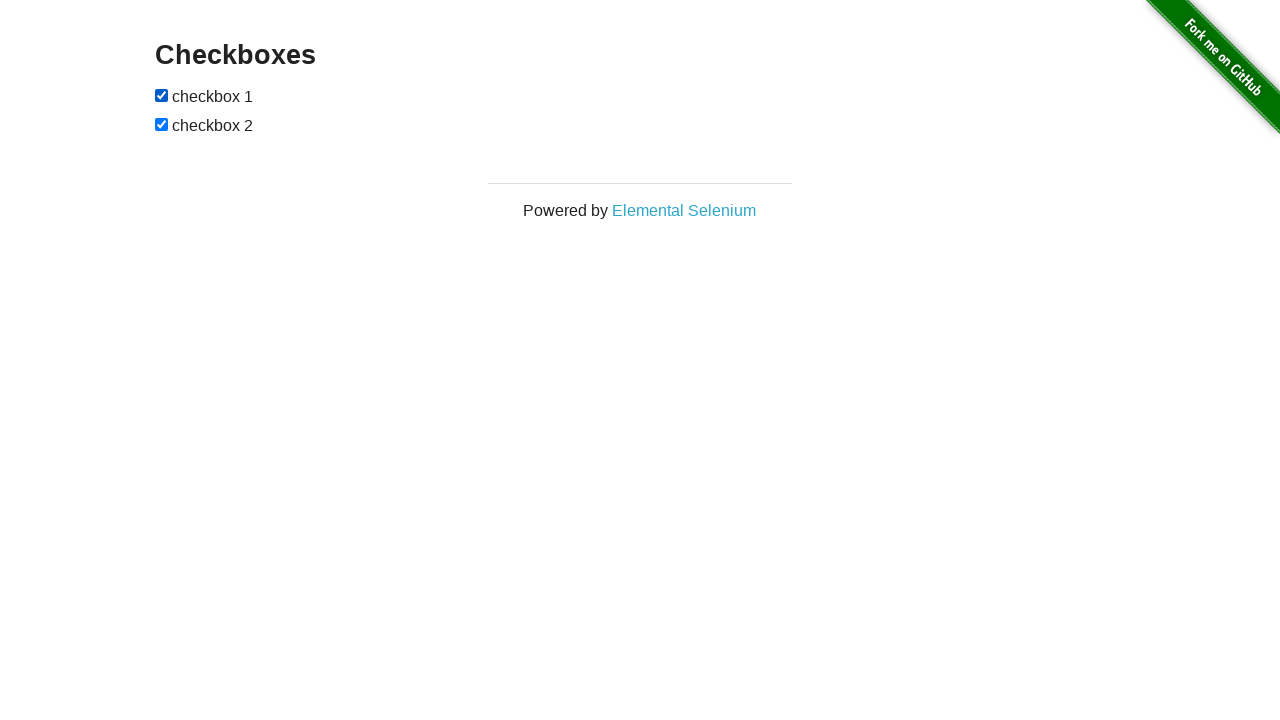

Verified checkbox is checked
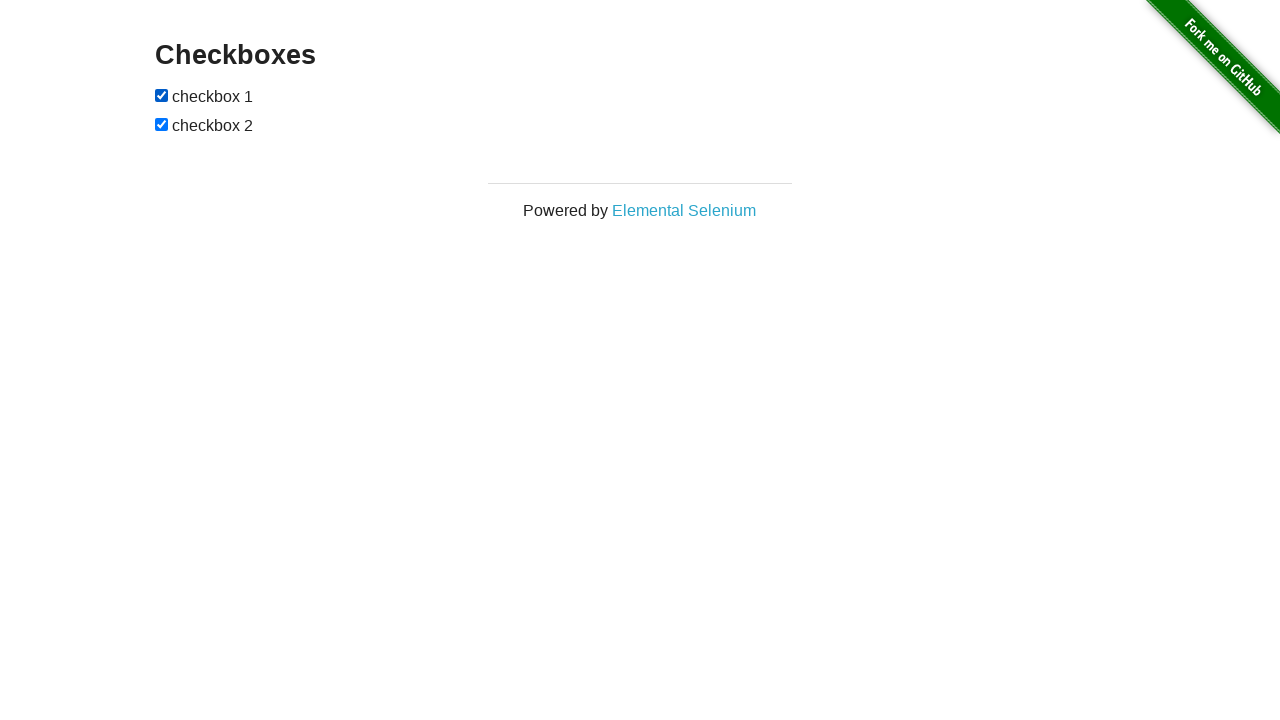

Clicked the checkbox again to uncheck it at (162, 95) on input >> nth=0
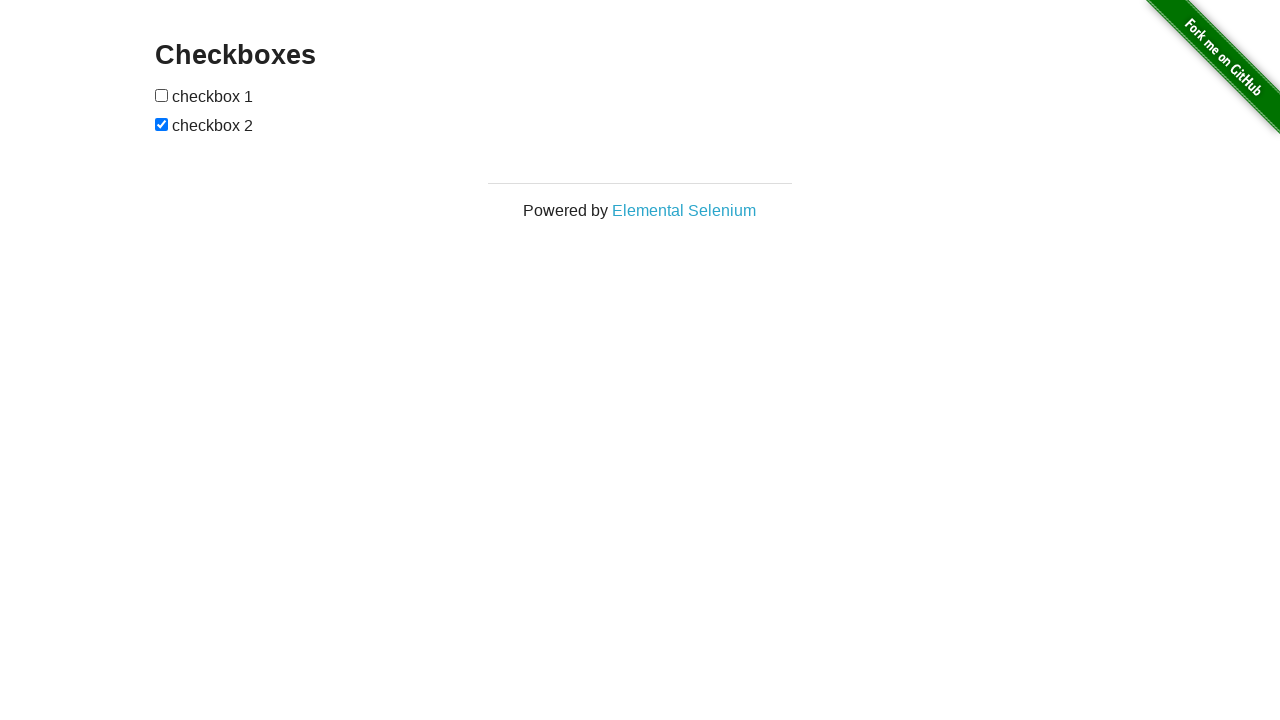

Verified checkbox is unchecked
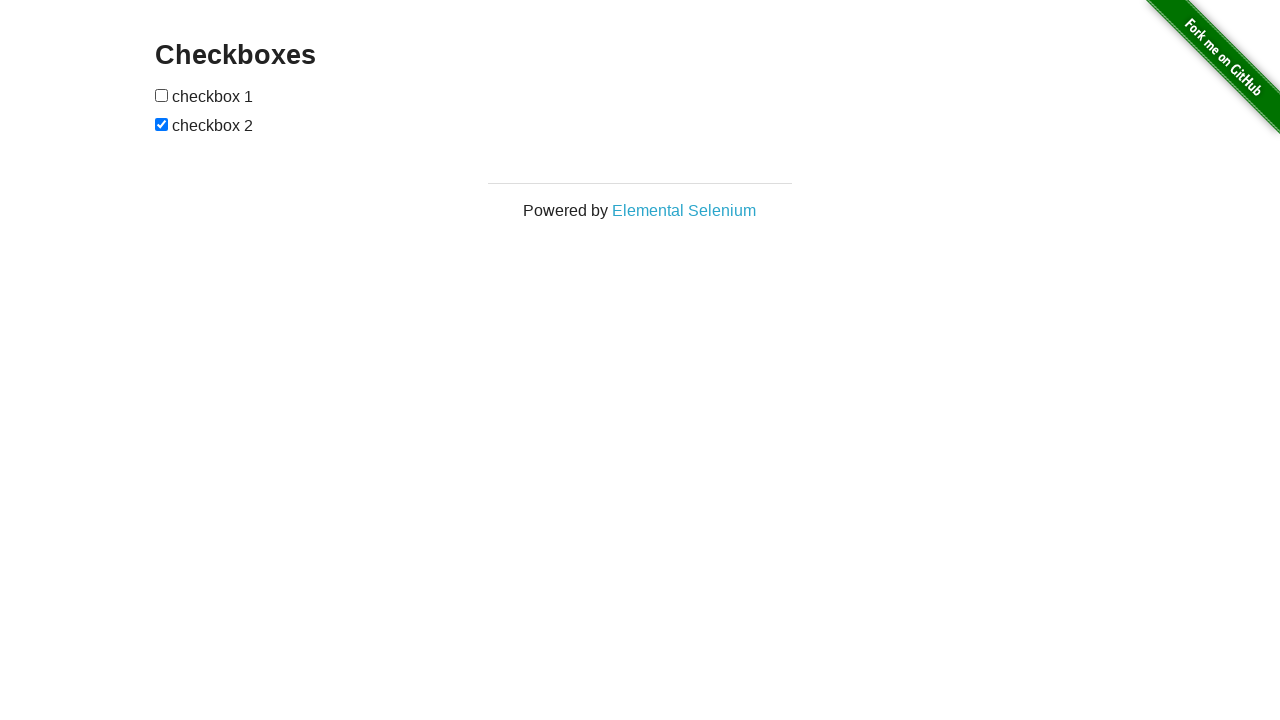

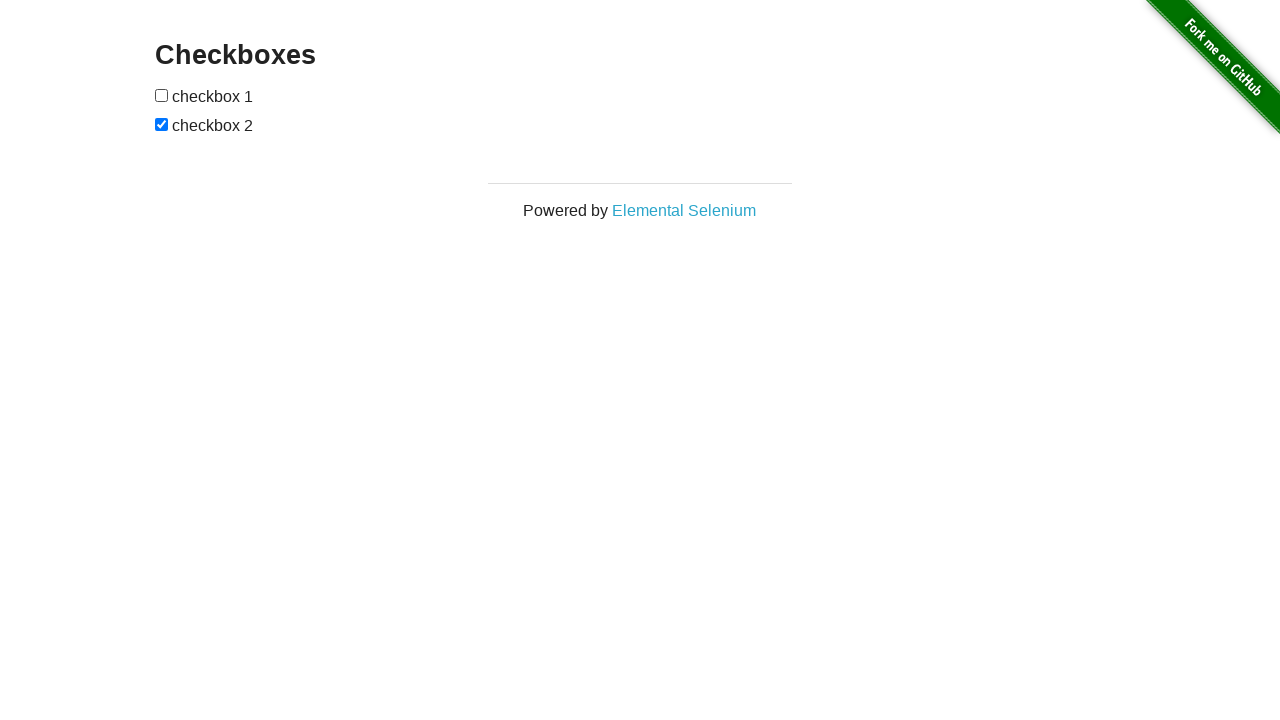